Tests nested frames navigation by clicking on the nested frames link, switching to the top frame, then to the middle frame, and verifying the content is accessible

Starting URL: https://the-internet.herokuapp.com

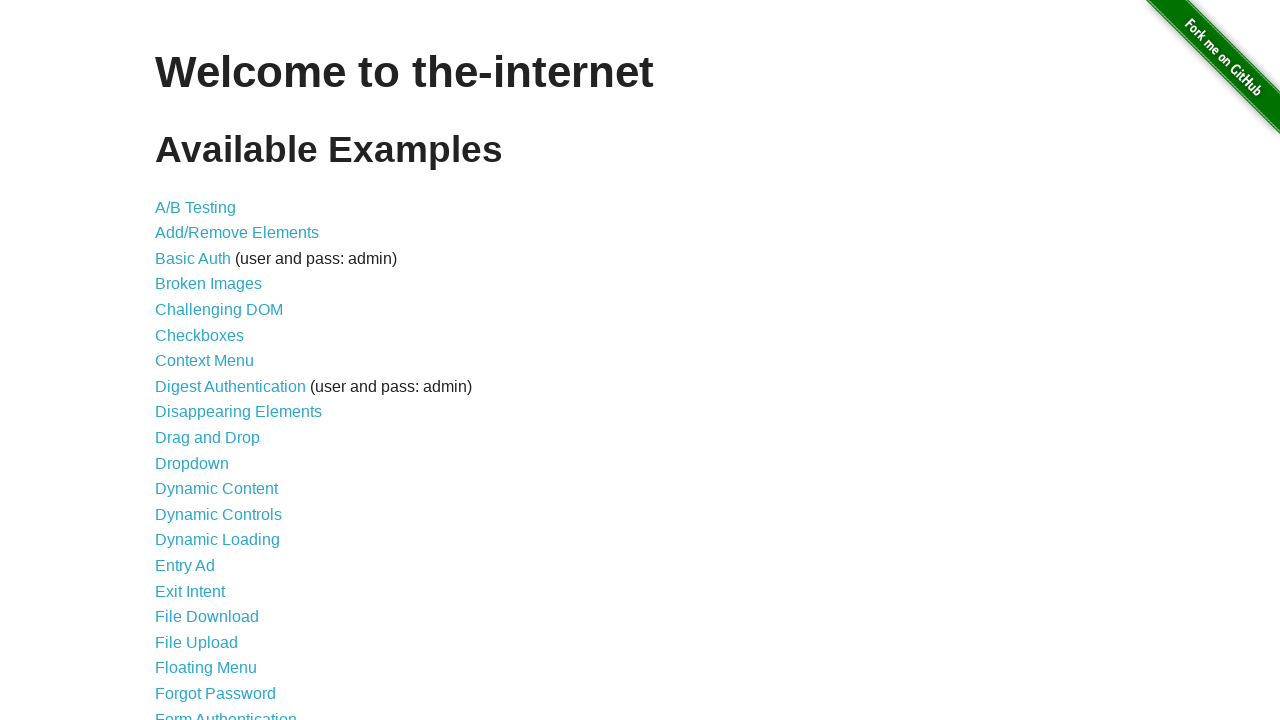

Clicked on nested frames link at (210, 395) on a[href='/nested_frames']
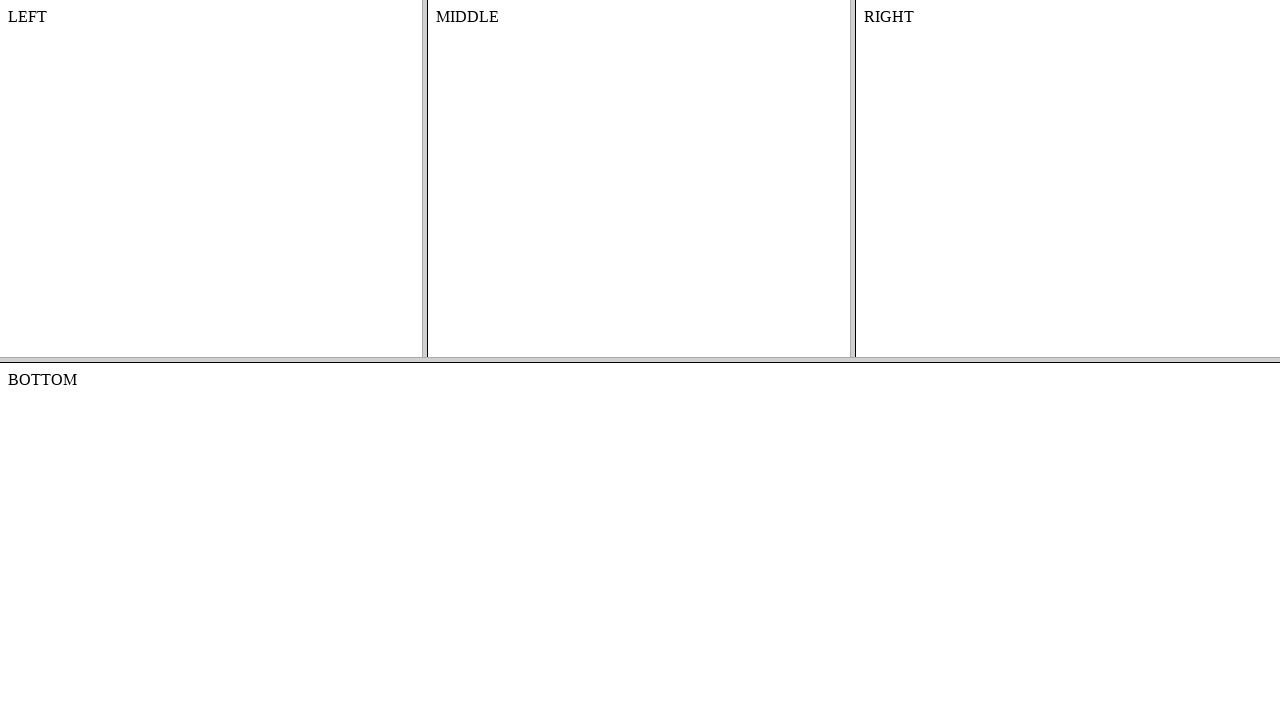

Located and switched to top frame
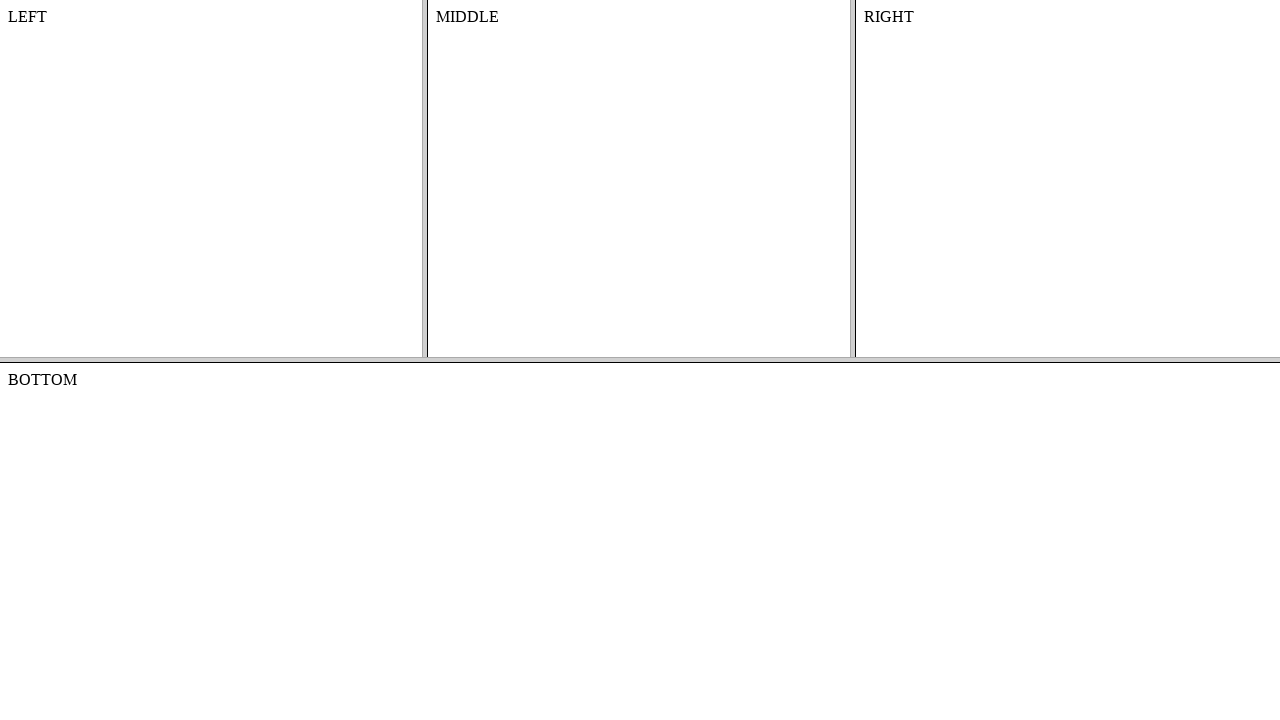

Located and switched to middle frame within top frame
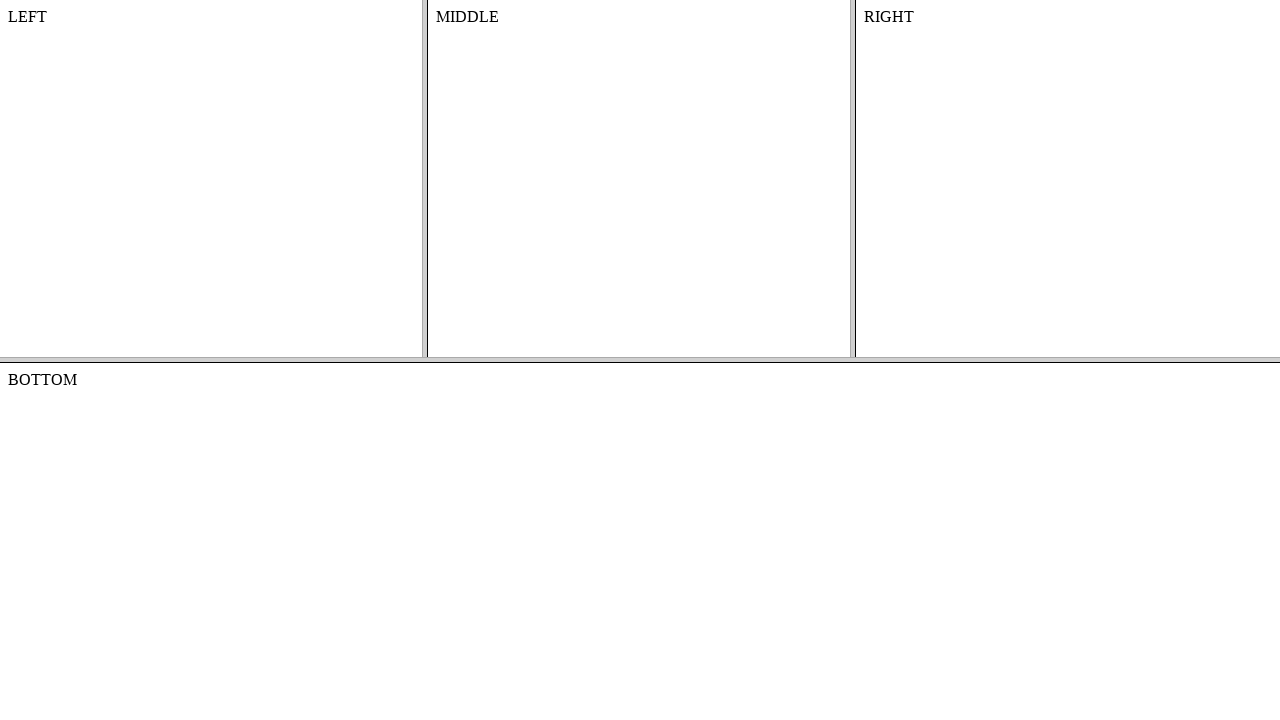

Content element in middle frame loaded and is accessible
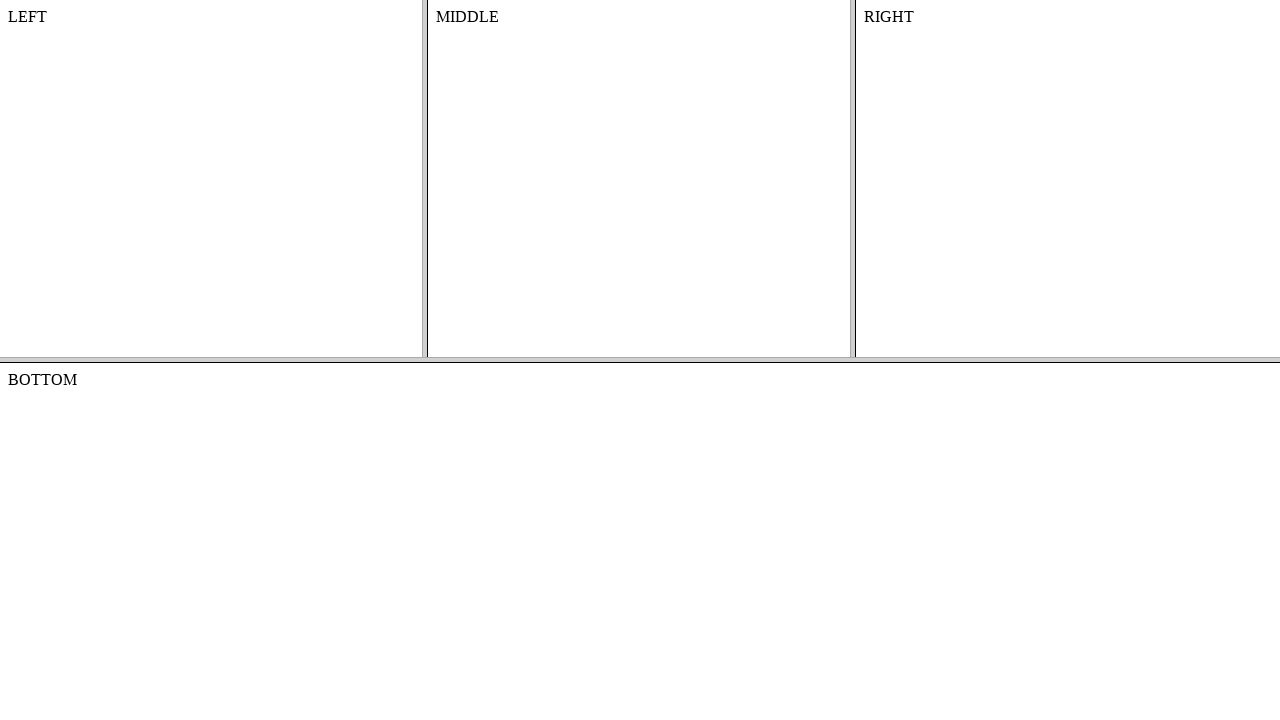

Retrieved content text from middle frame: 'MIDDLE'
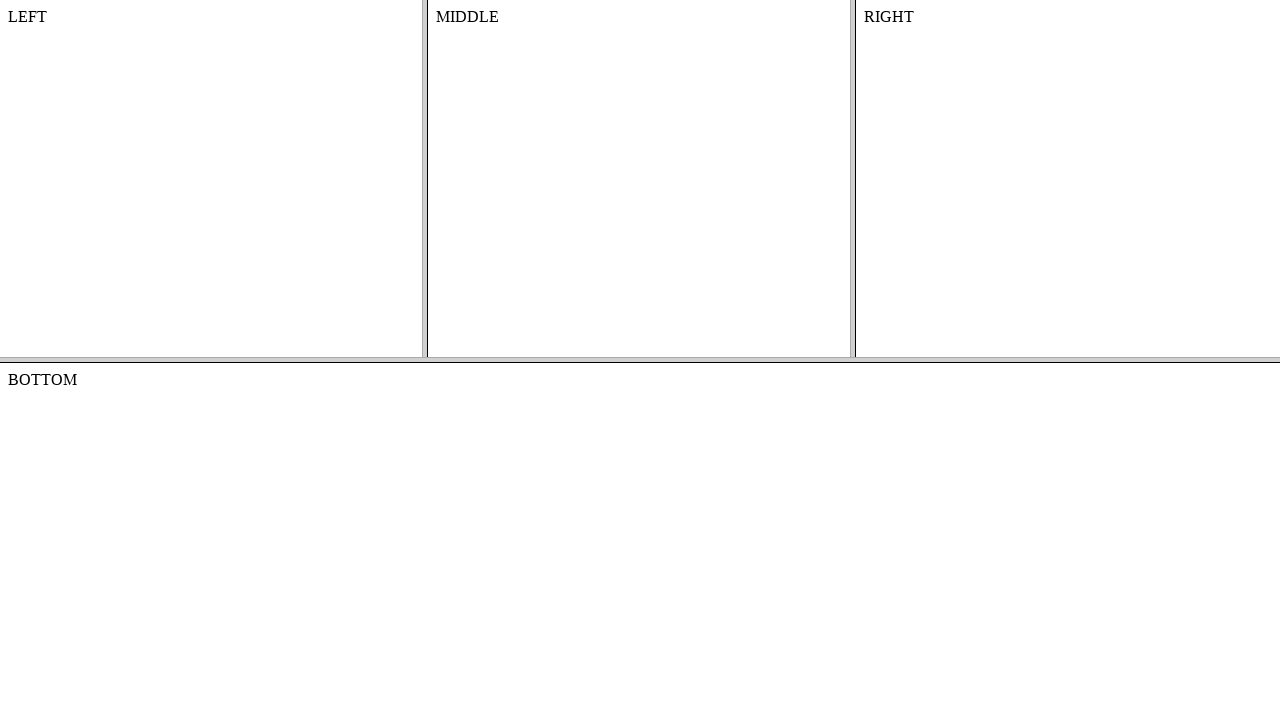

Printed content text to console
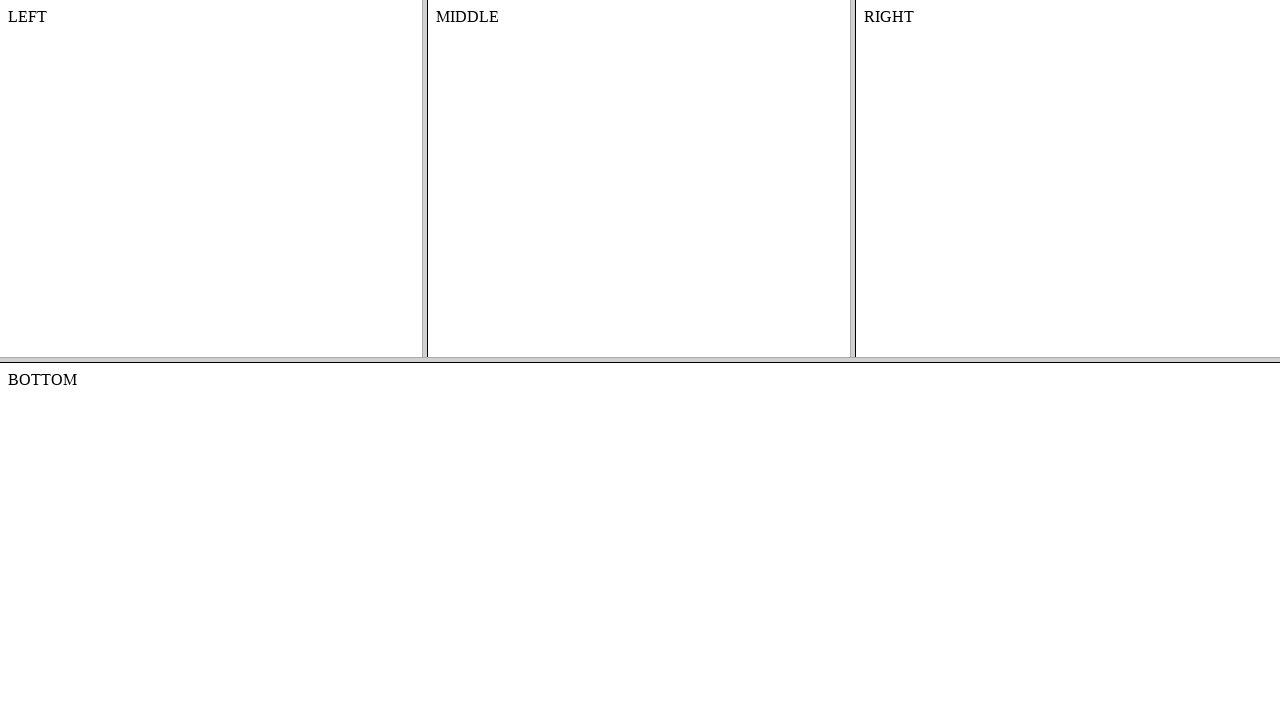

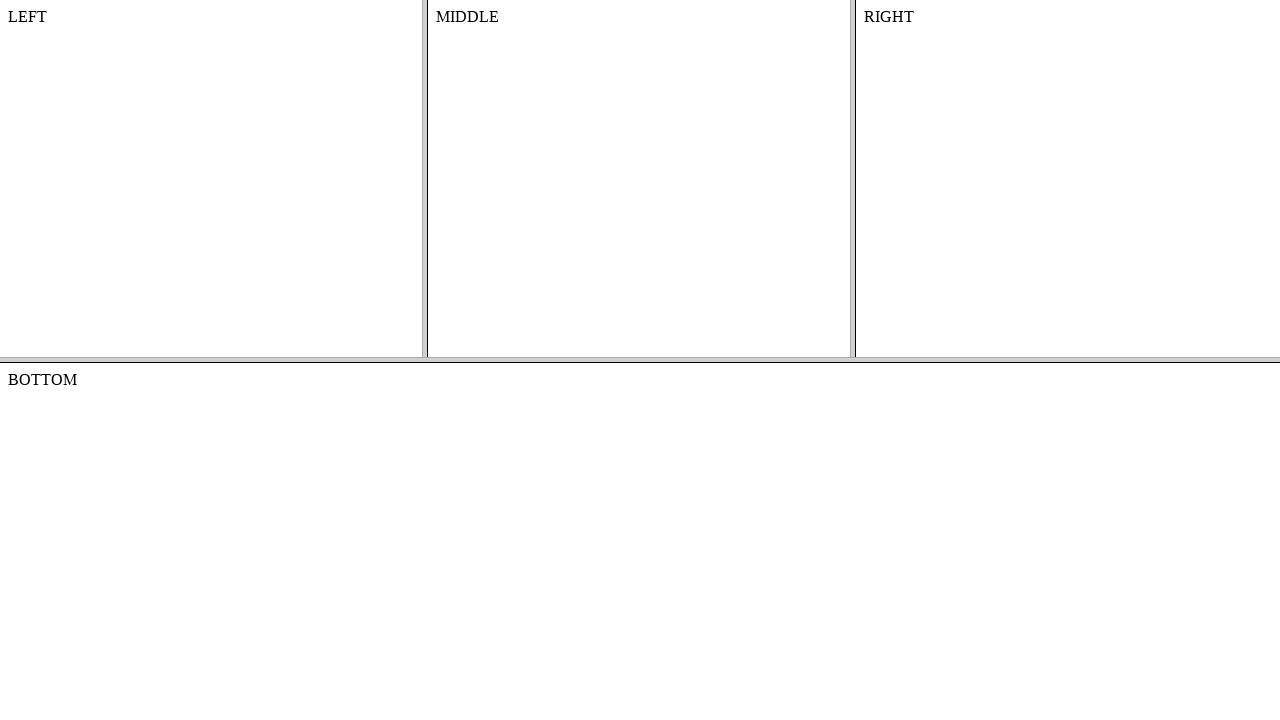